Tests that the main section and footer become visible when items are added to the todo list.

Starting URL: https://demo.playwright.dev/todomvc

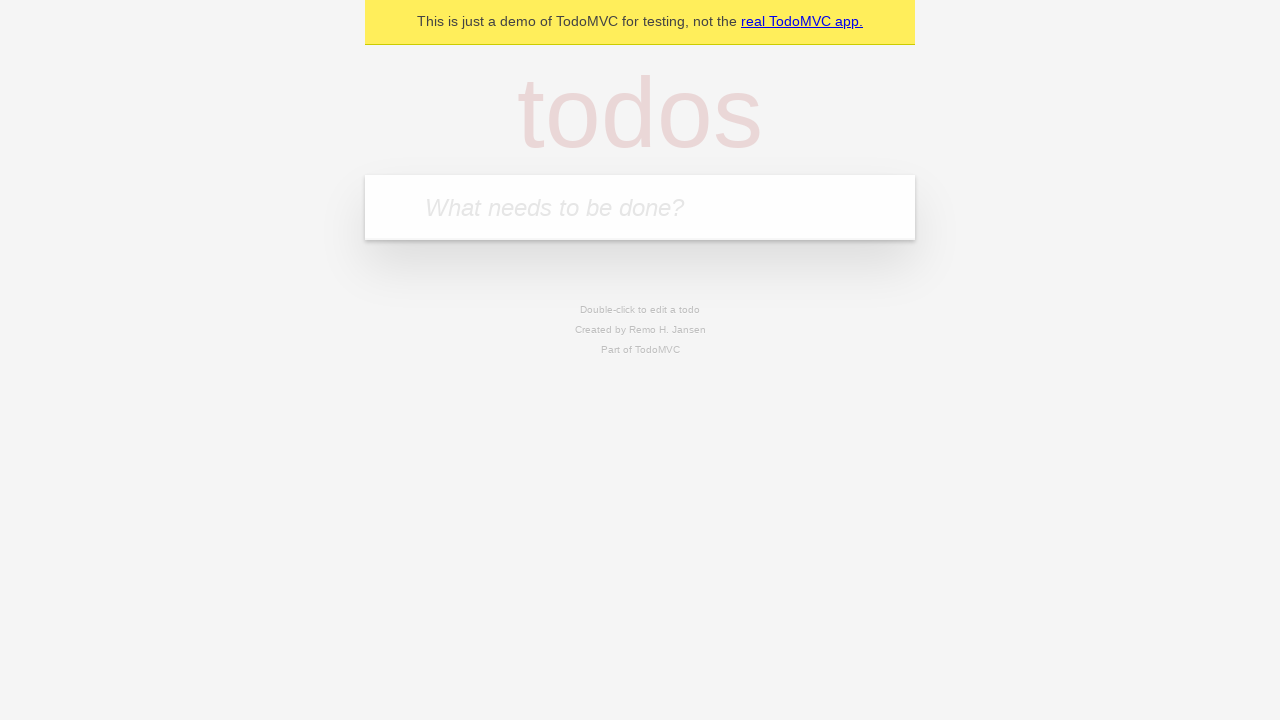

Filled new todo input with 'buy some cheese' on .new-todo
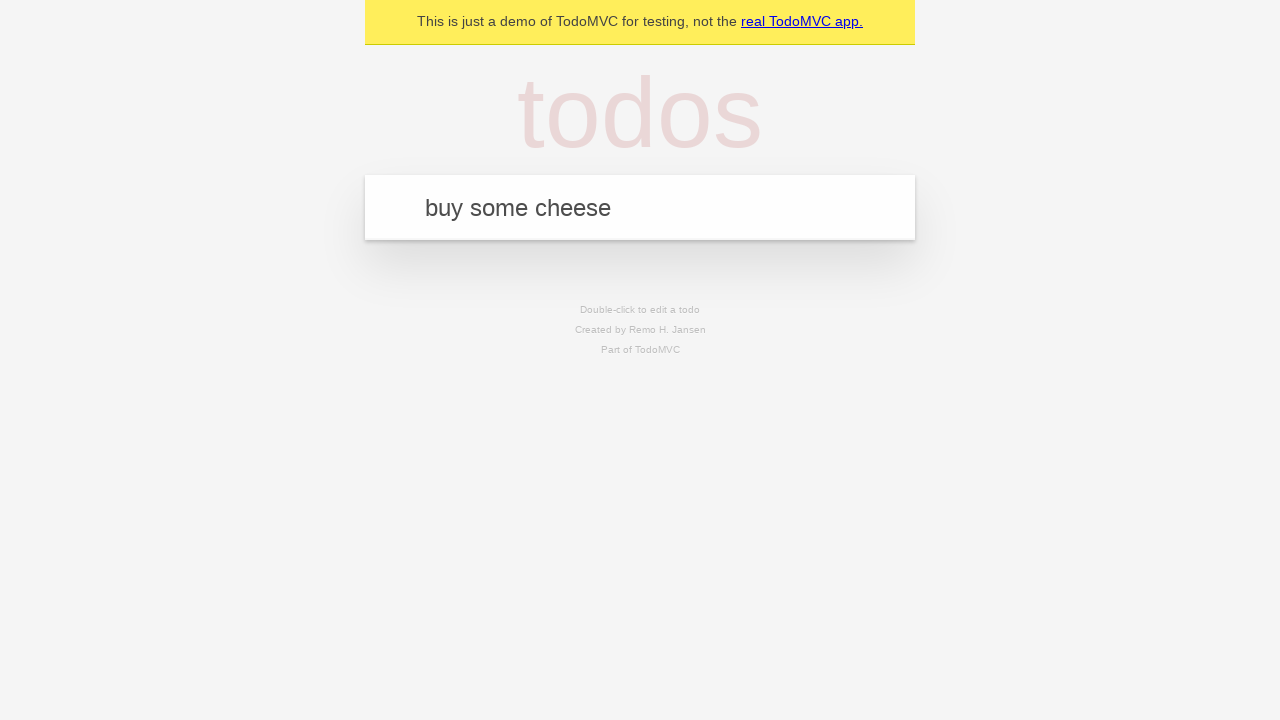

Pressed Enter to add todo item on .new-todo
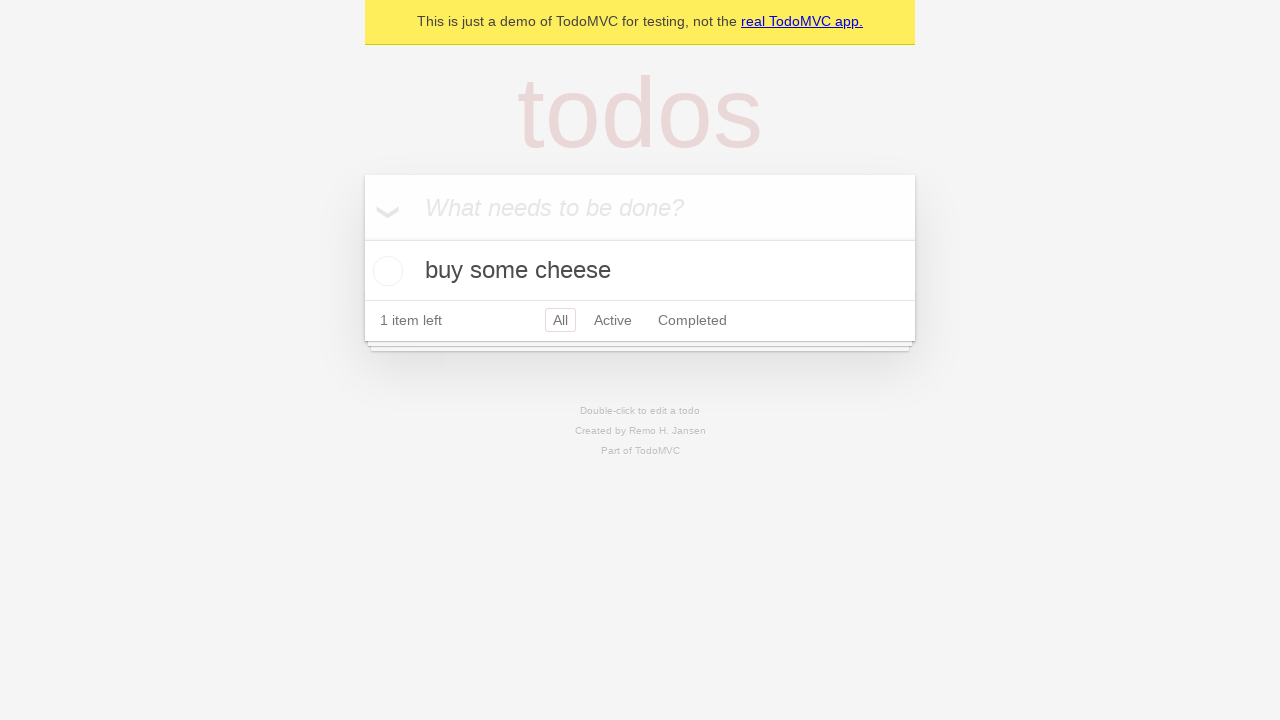

Main section became visible after adding todo
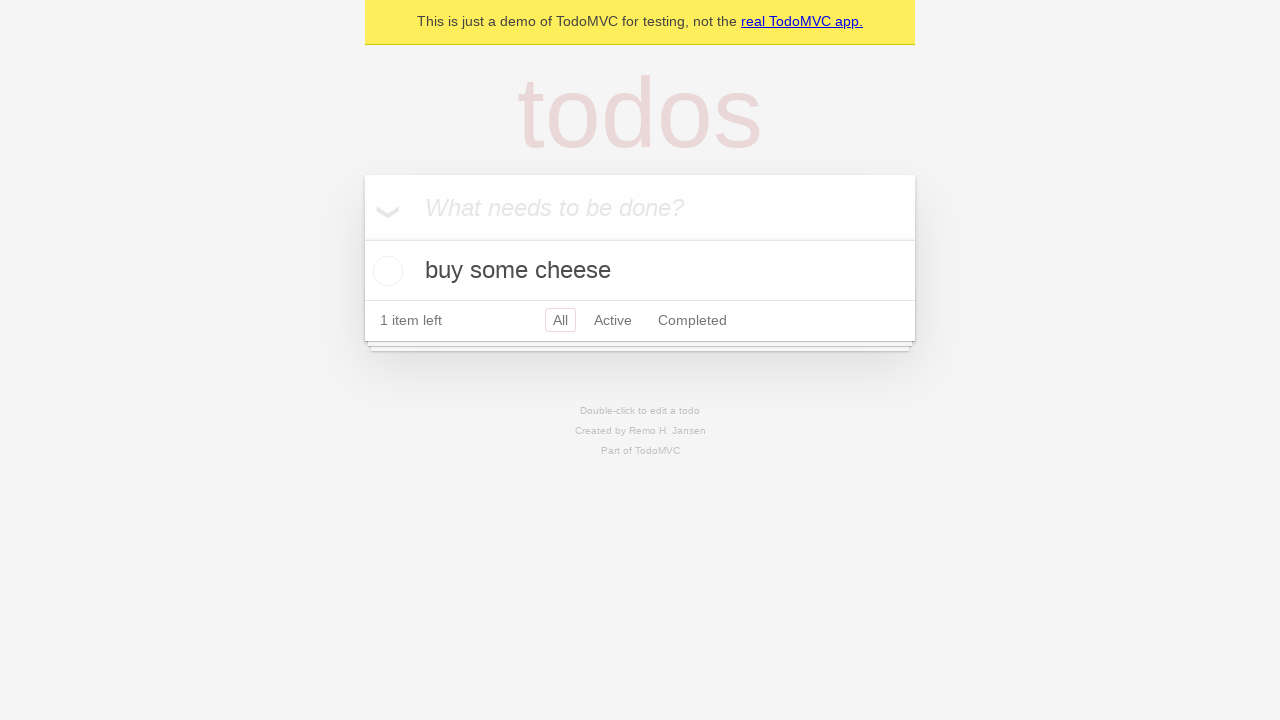

Footer section became visible after adding todo
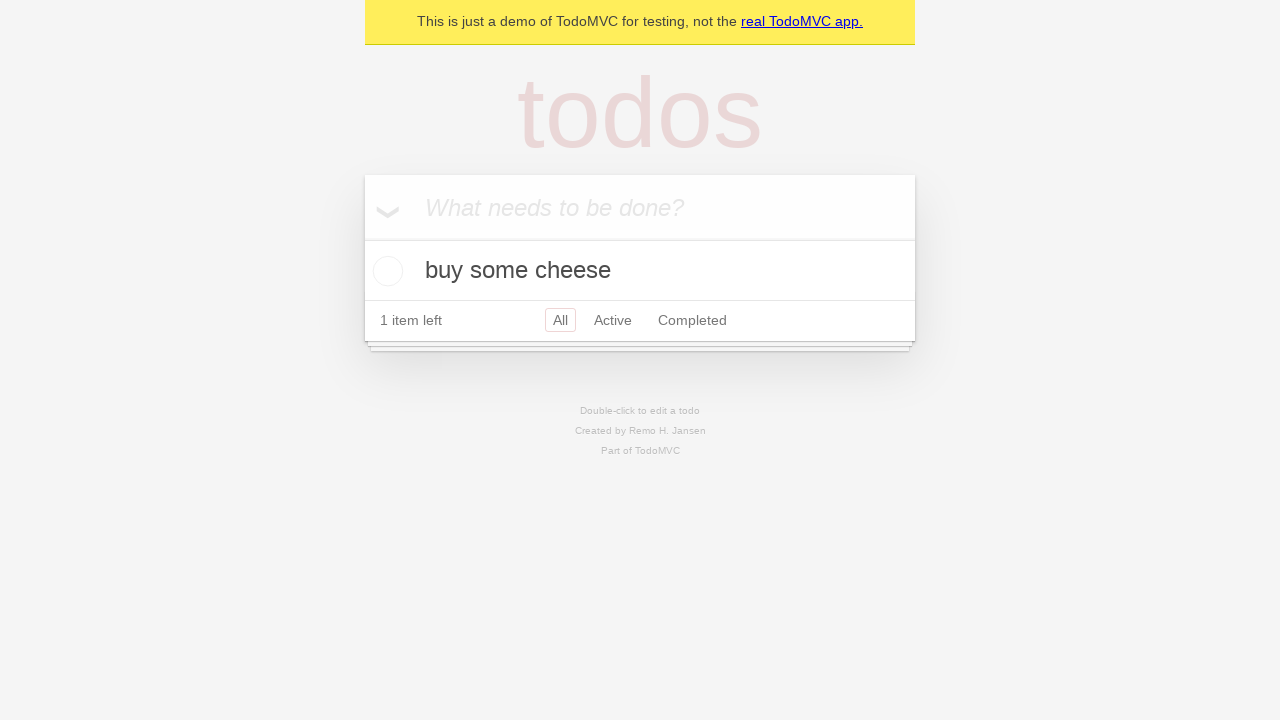

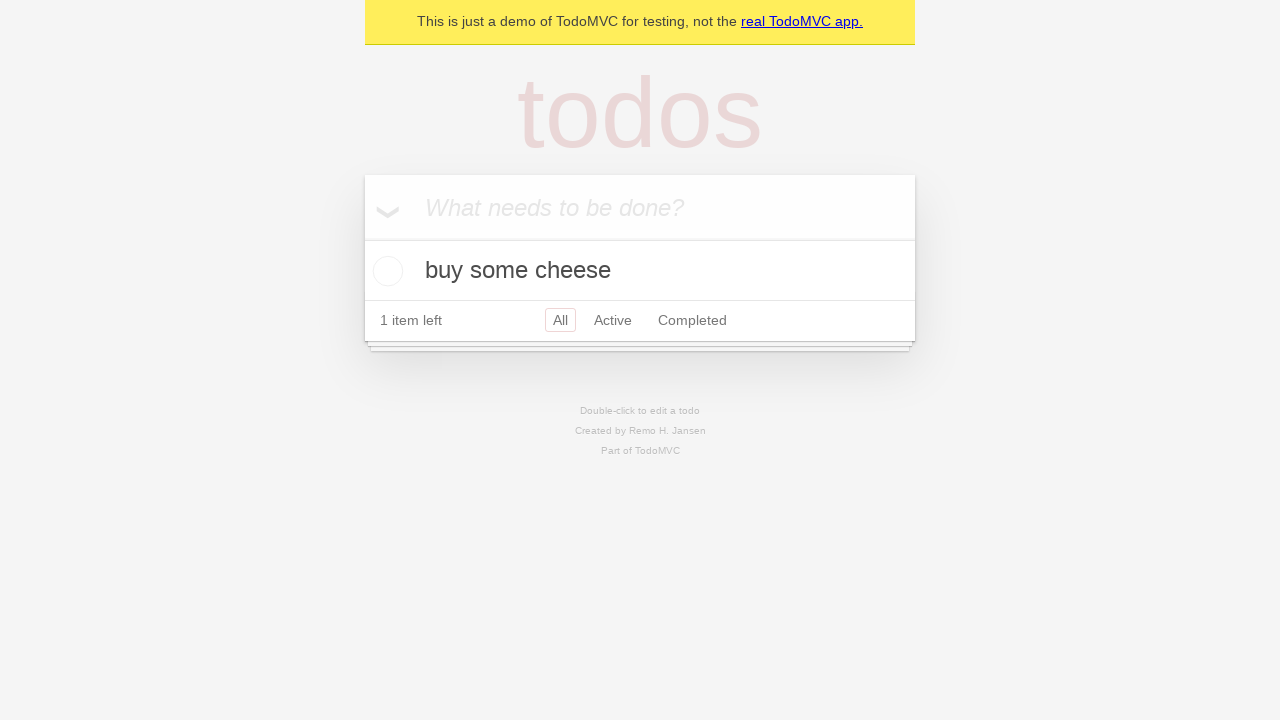